Navigates through site pages to dialog boxes section

Starting URL: https://bonigarcia.dev/selenium-webdriver-java/web-form.html

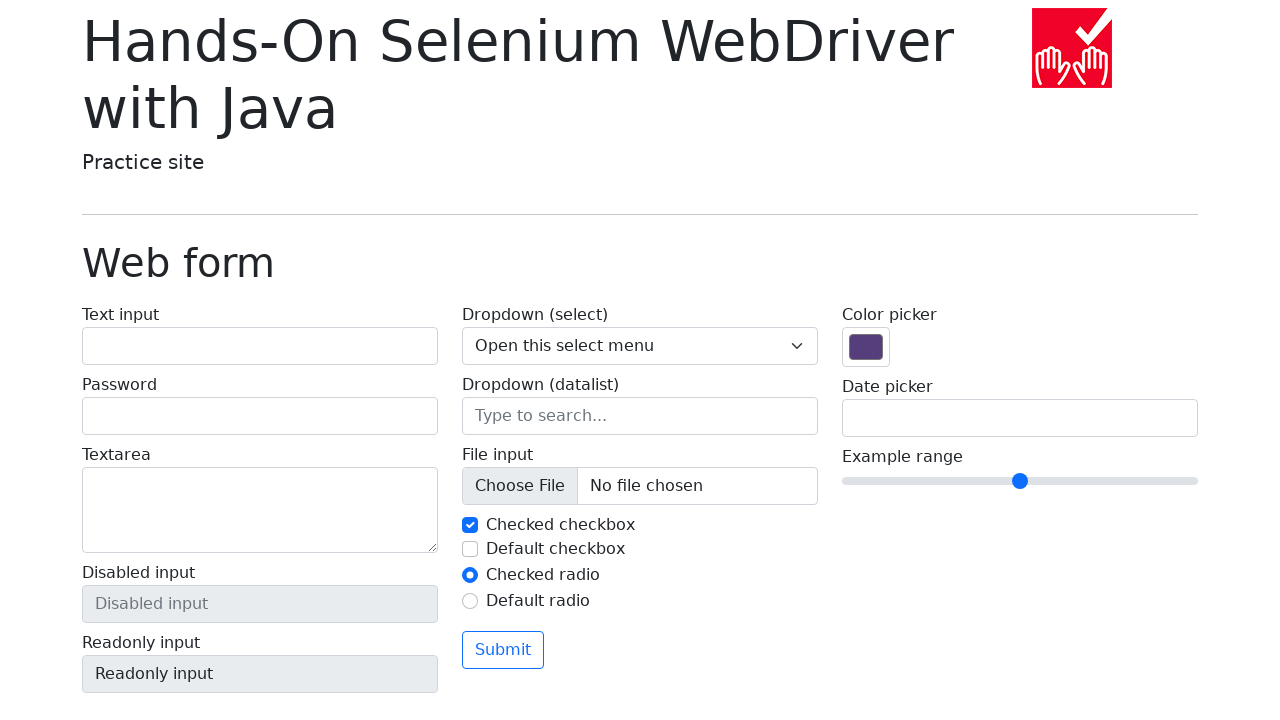

Clicked on index link to navigate to home page at (143, 711) on xpath=//a[@href='./index.html']
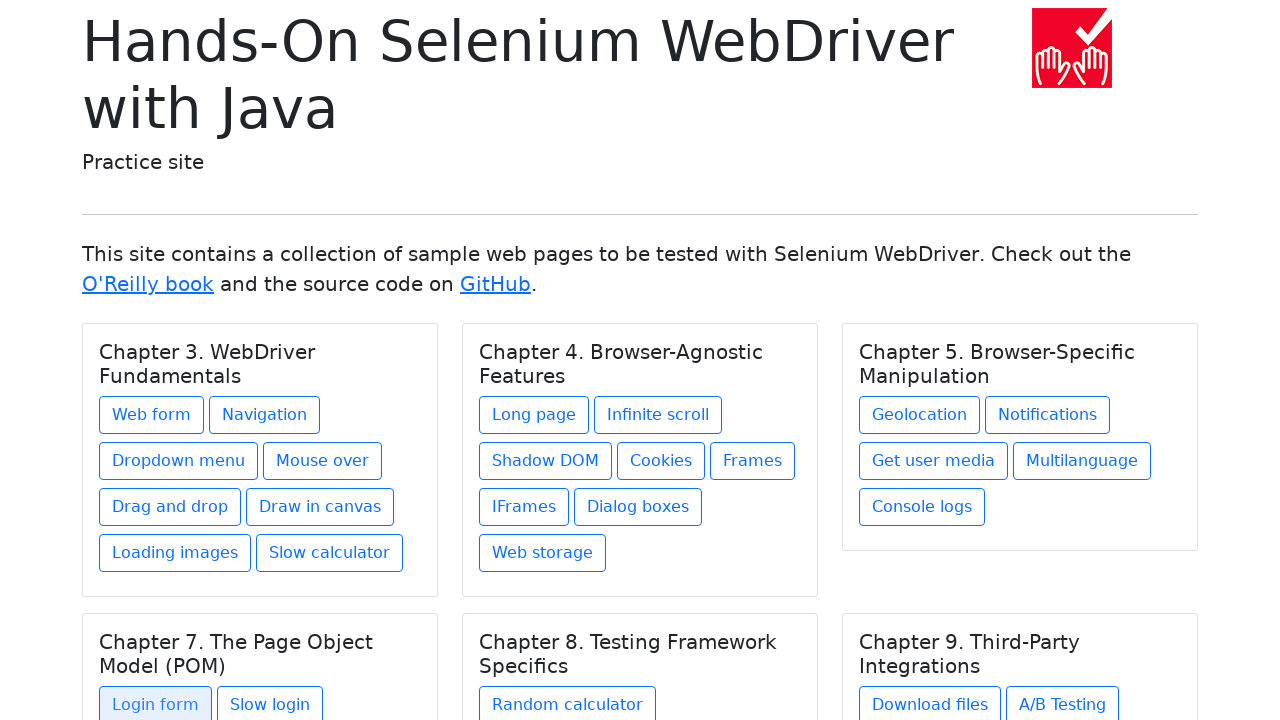

Clicked on dialog boxes link to navigate to dialog boxes section at (638, 507) on xpath=//a[@href='dialog-boxes.html']
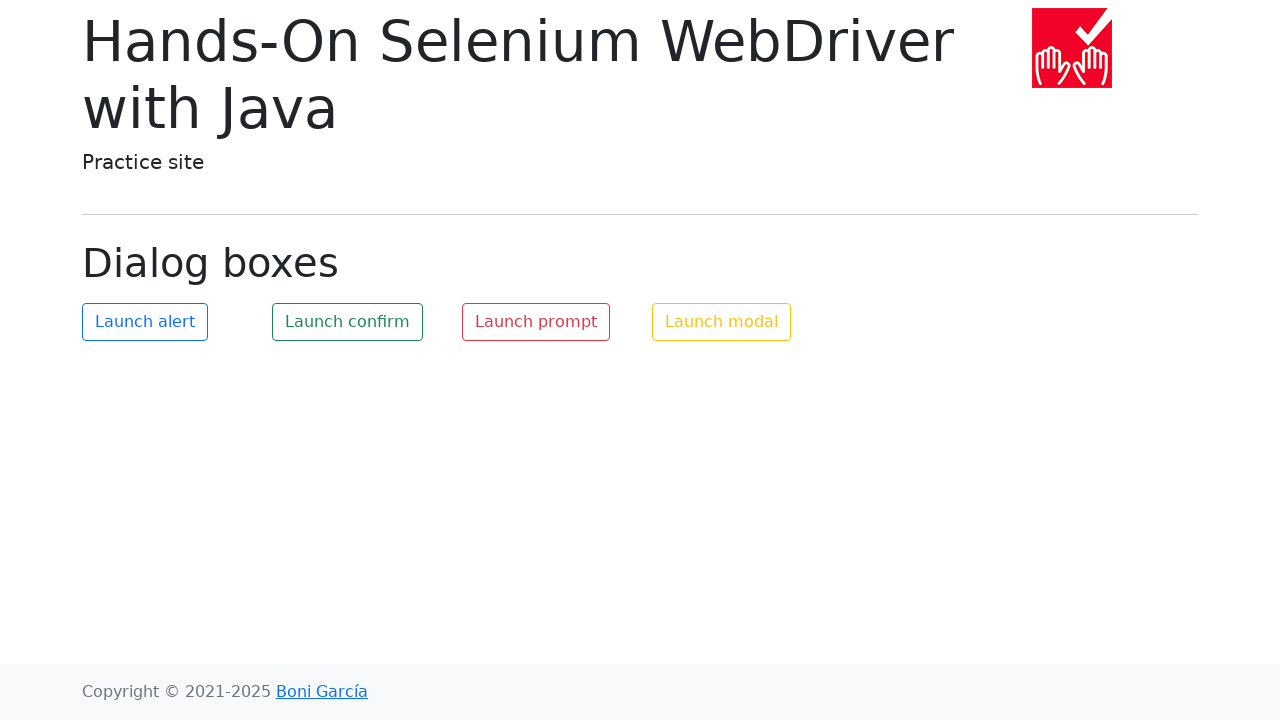

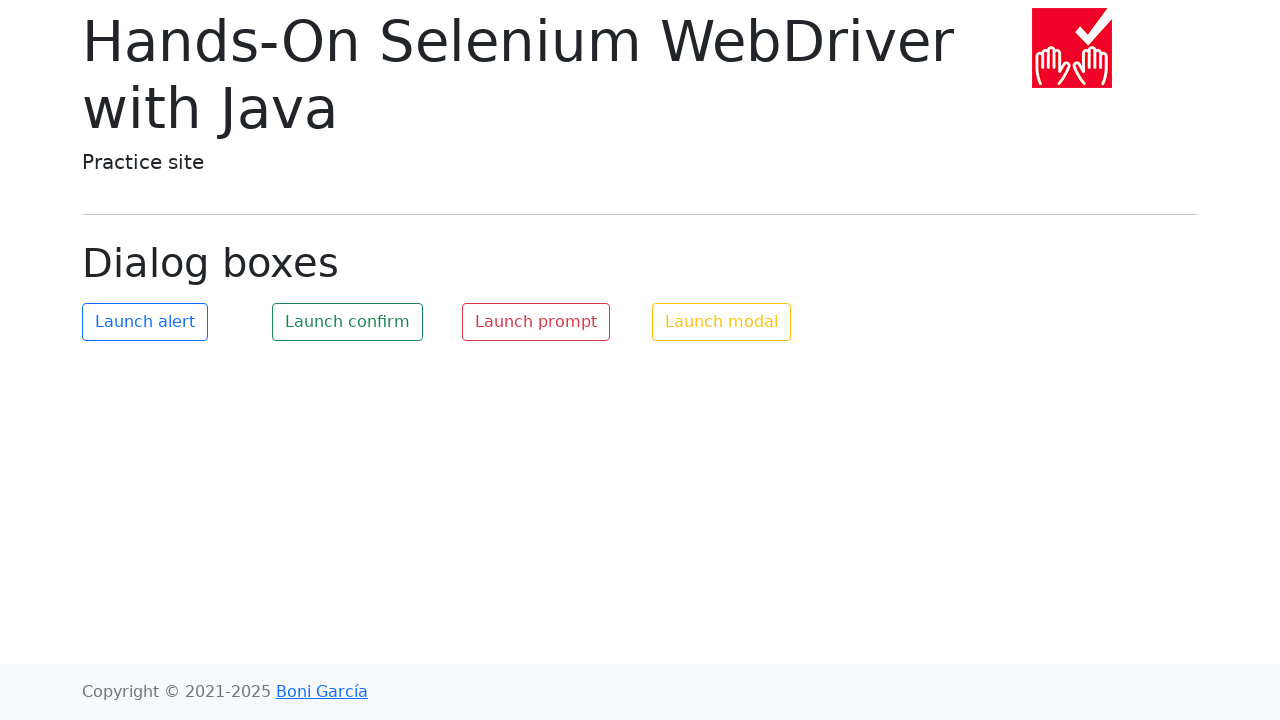